Tests text input field functionality by entering text, clearing it, entering new text, and retrieving various attributes of the input element

Starting URL: https://www.saucedemo.com/

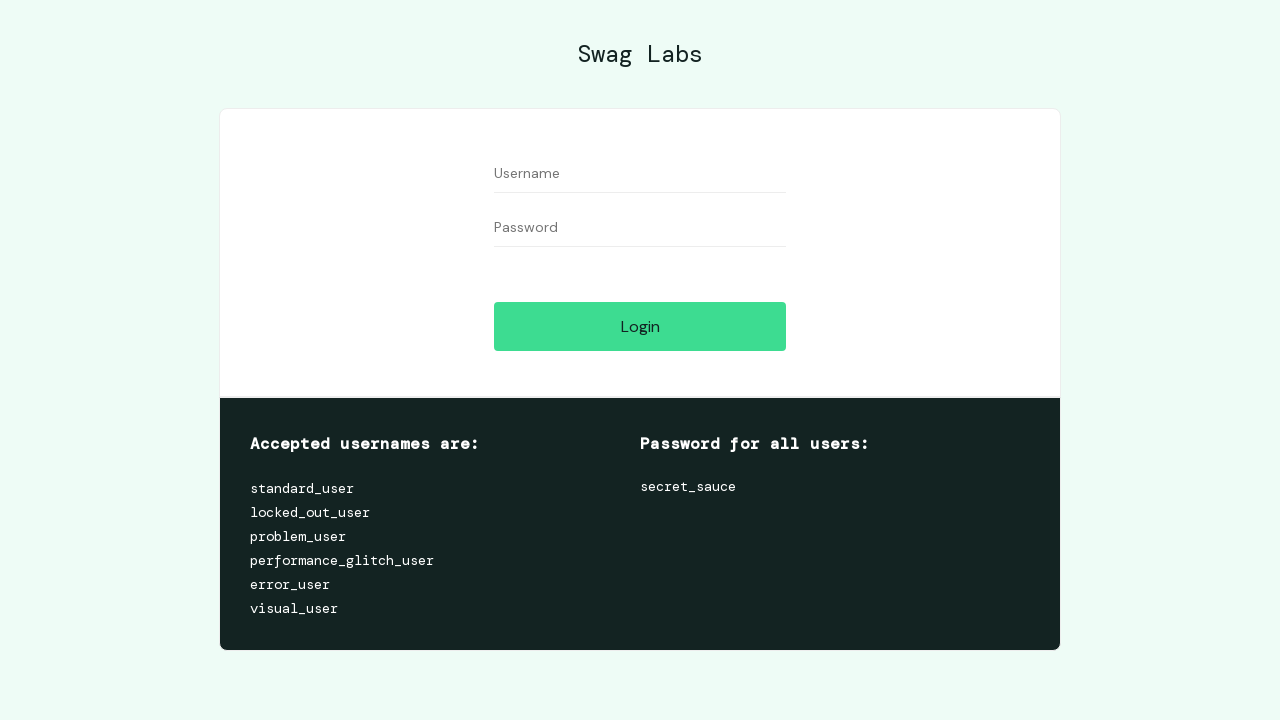

Located username input field
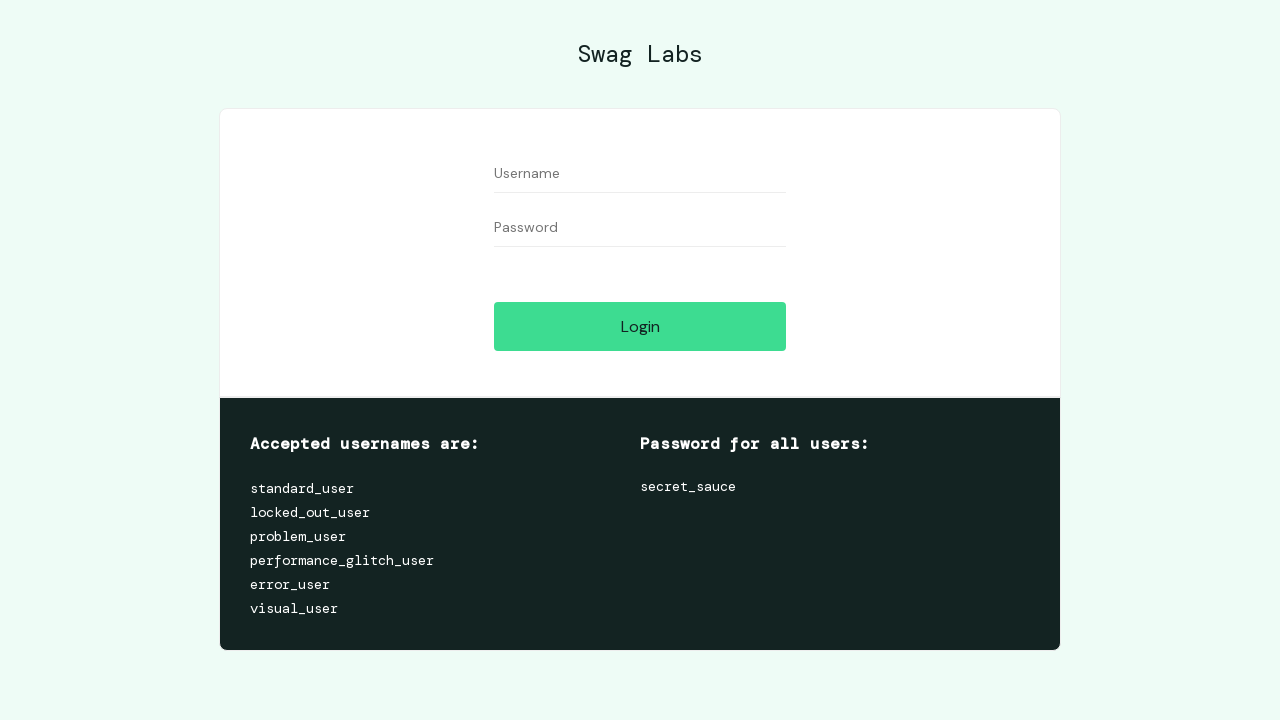

Filled username input with 'standard_user' on xpath=//input[@name='user-name']
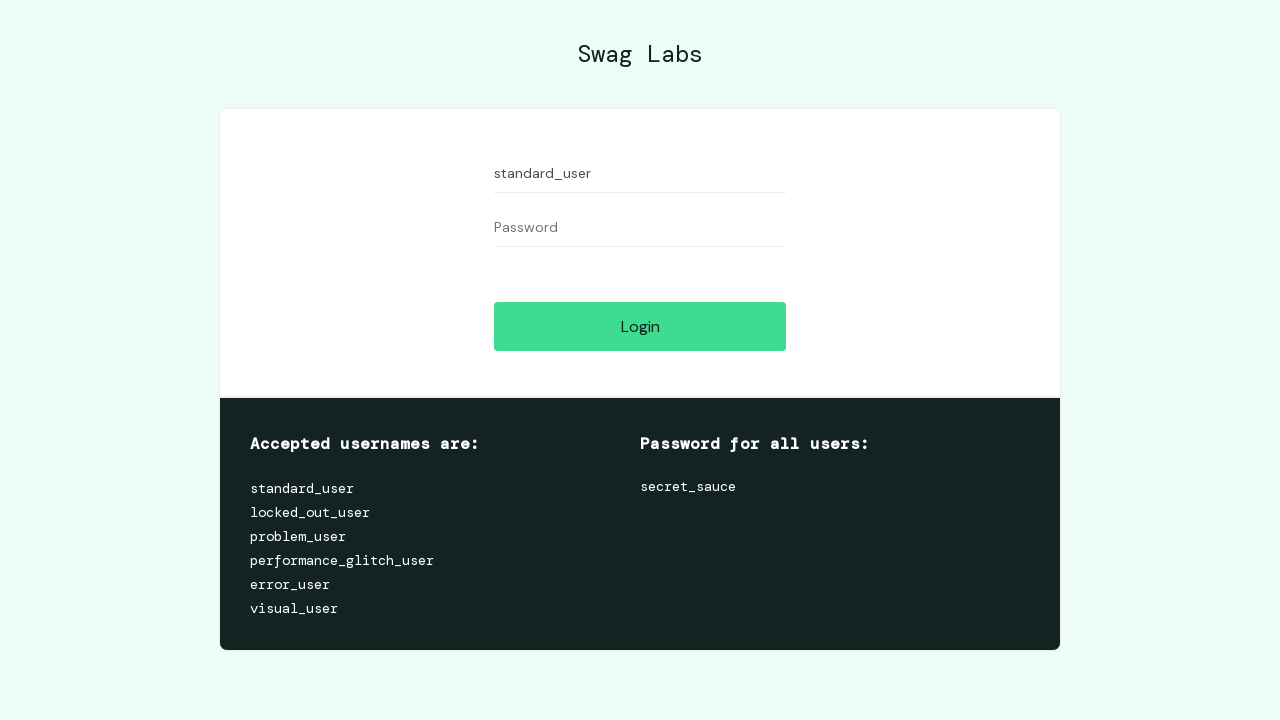

Cleared username input field on xpath=//input[@name='user-name']
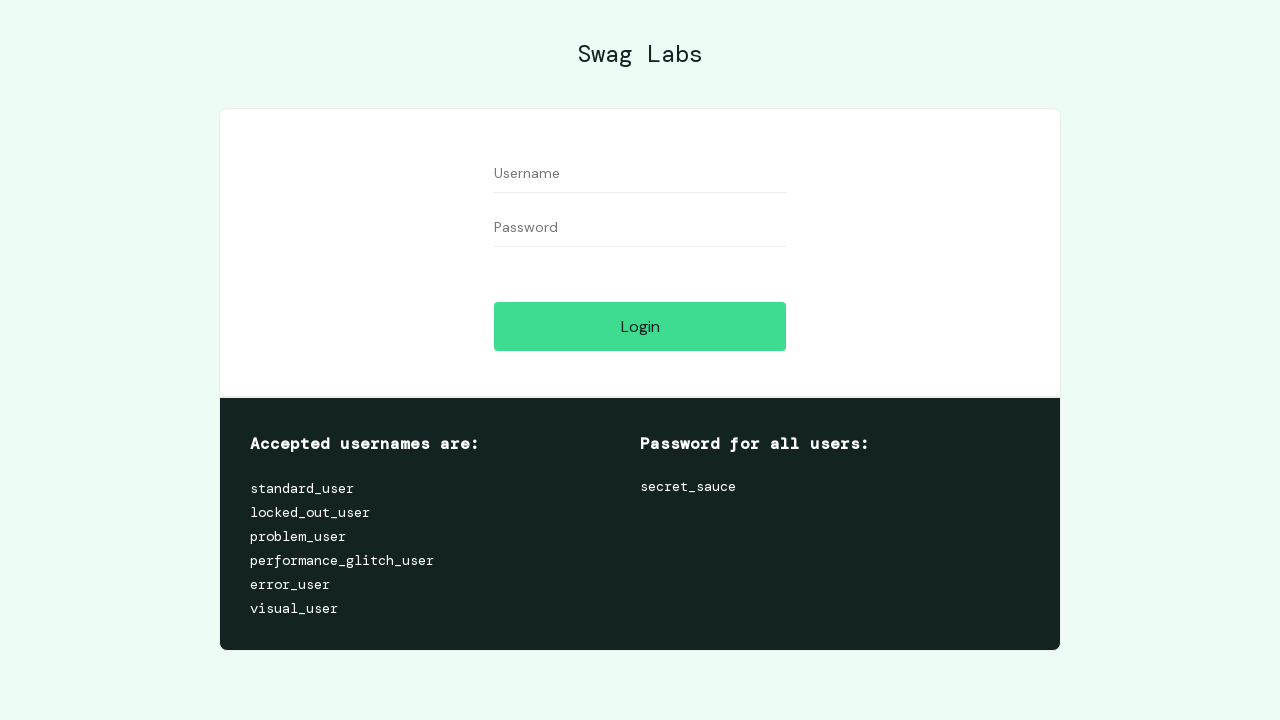

Filled username input with 'Nisha' on xpath=//input[@name='user-name']
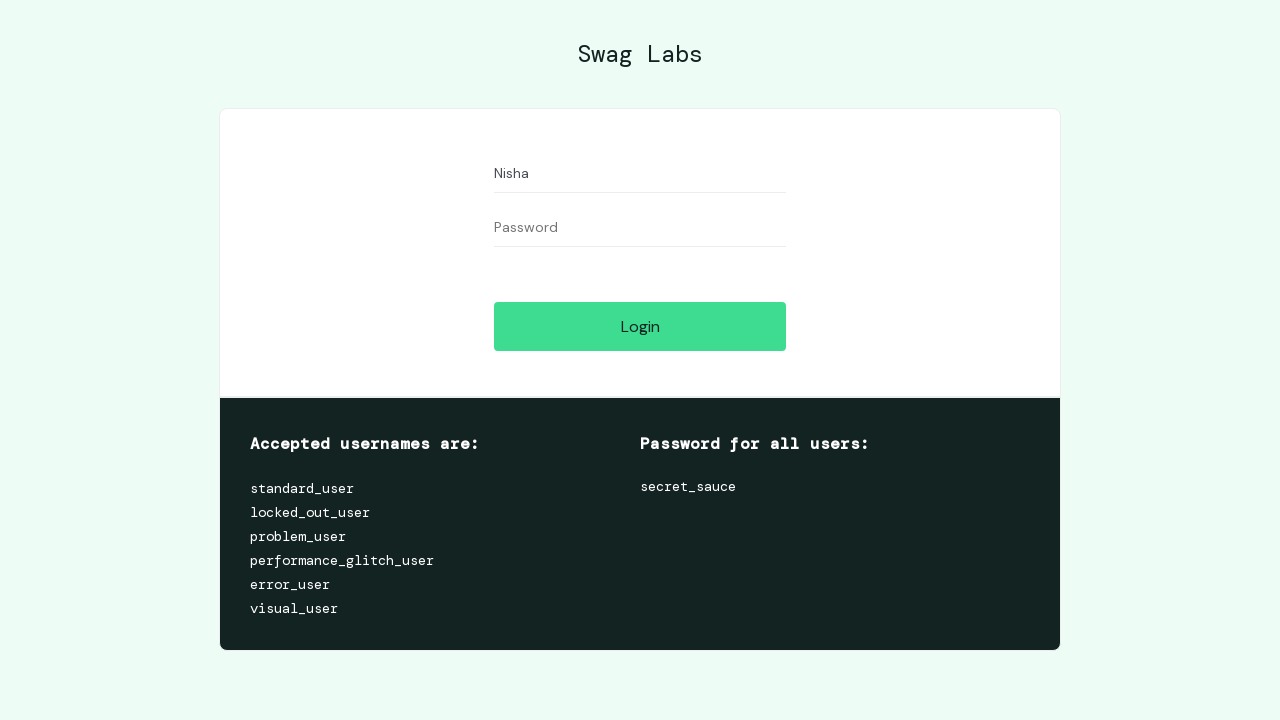

Retrieved input value: 'Nisha'
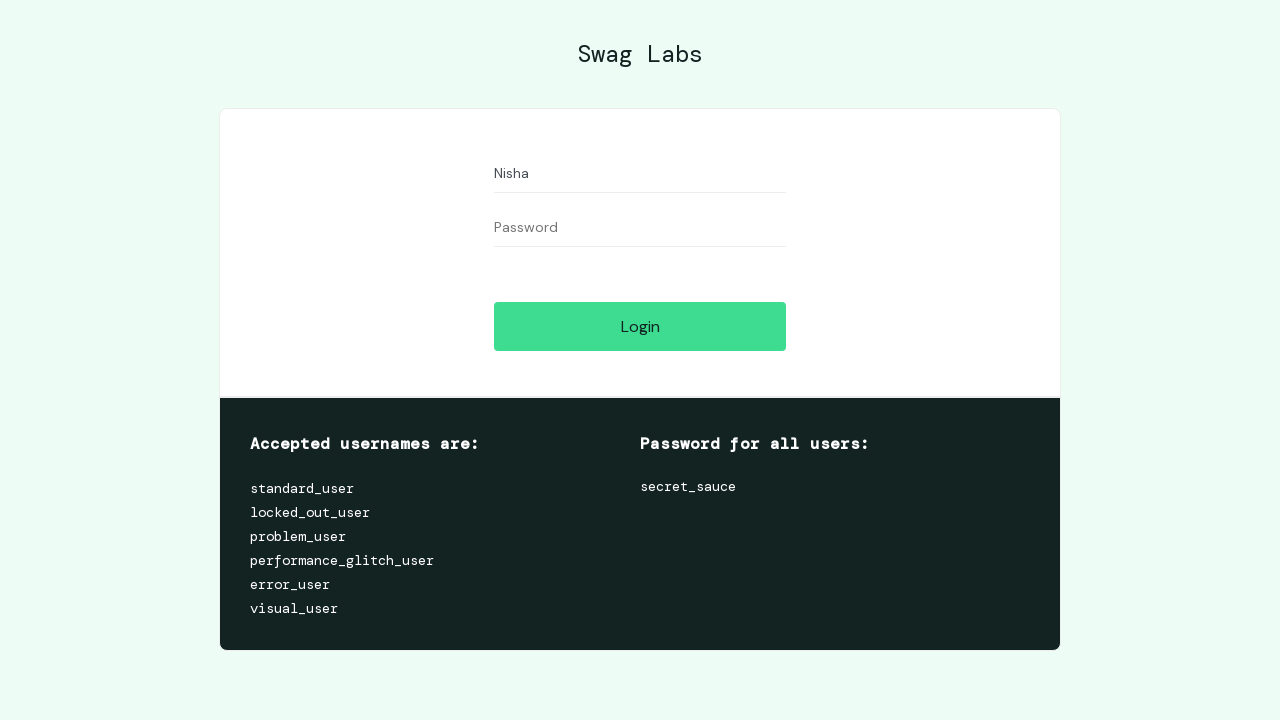

Retrieved name attribute: 'user-name'
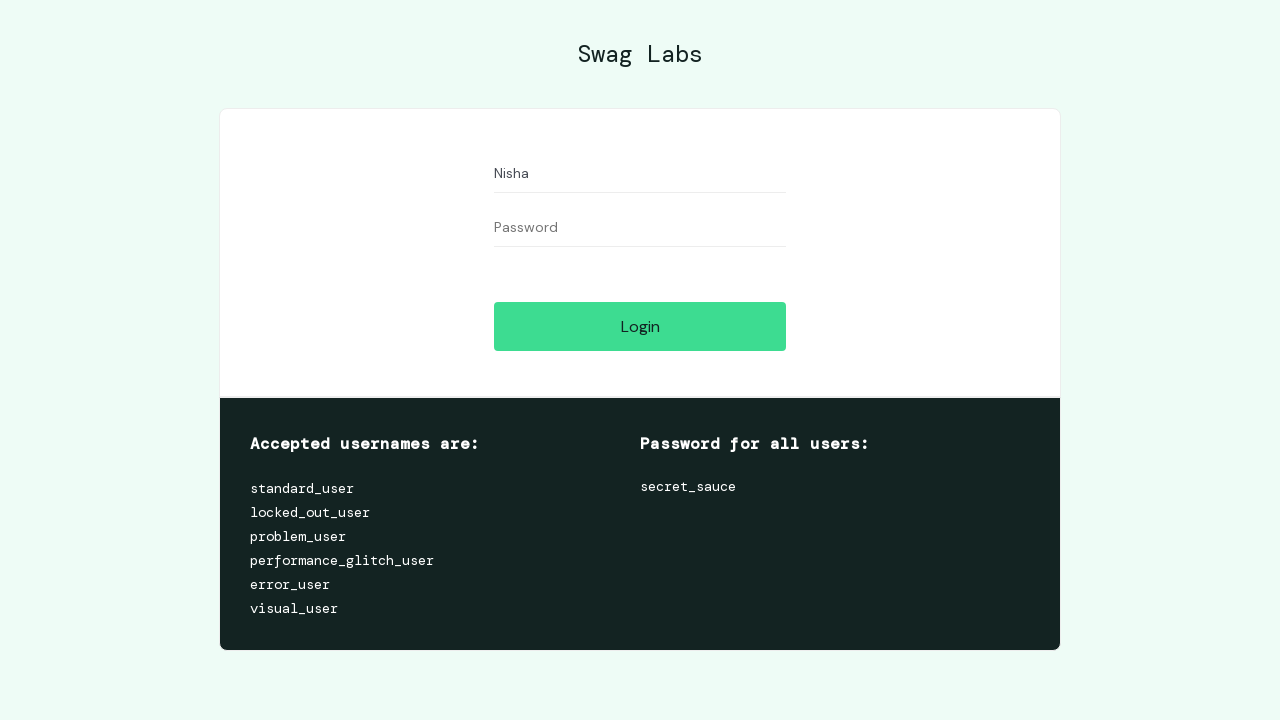

Retrieved computed color: 'rgb(72, 76, 85)'
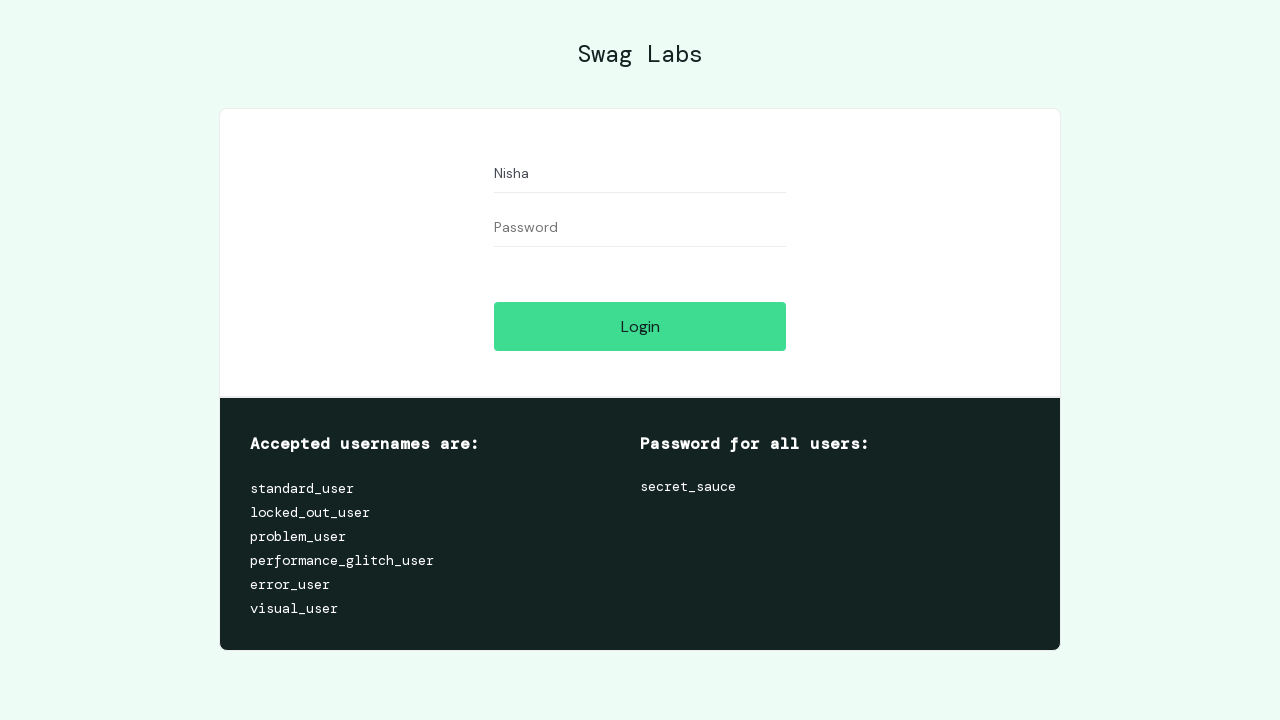

Retrieved computed font-size: '14px'
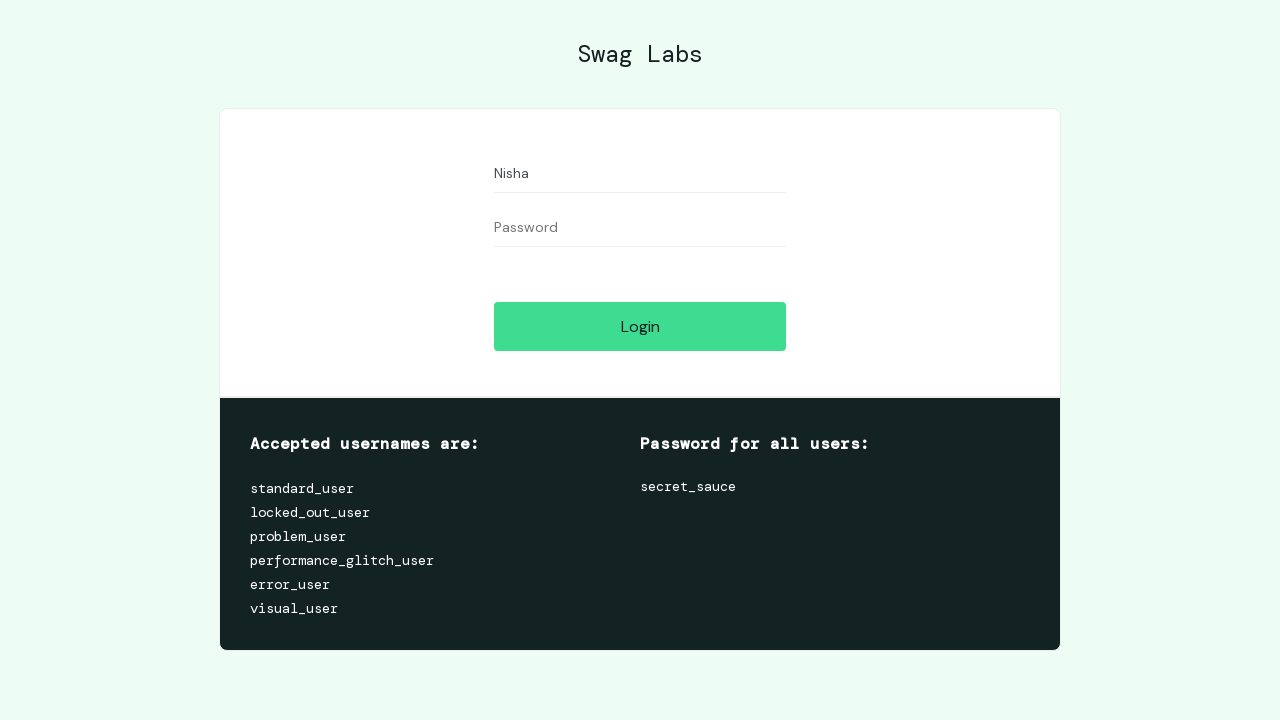

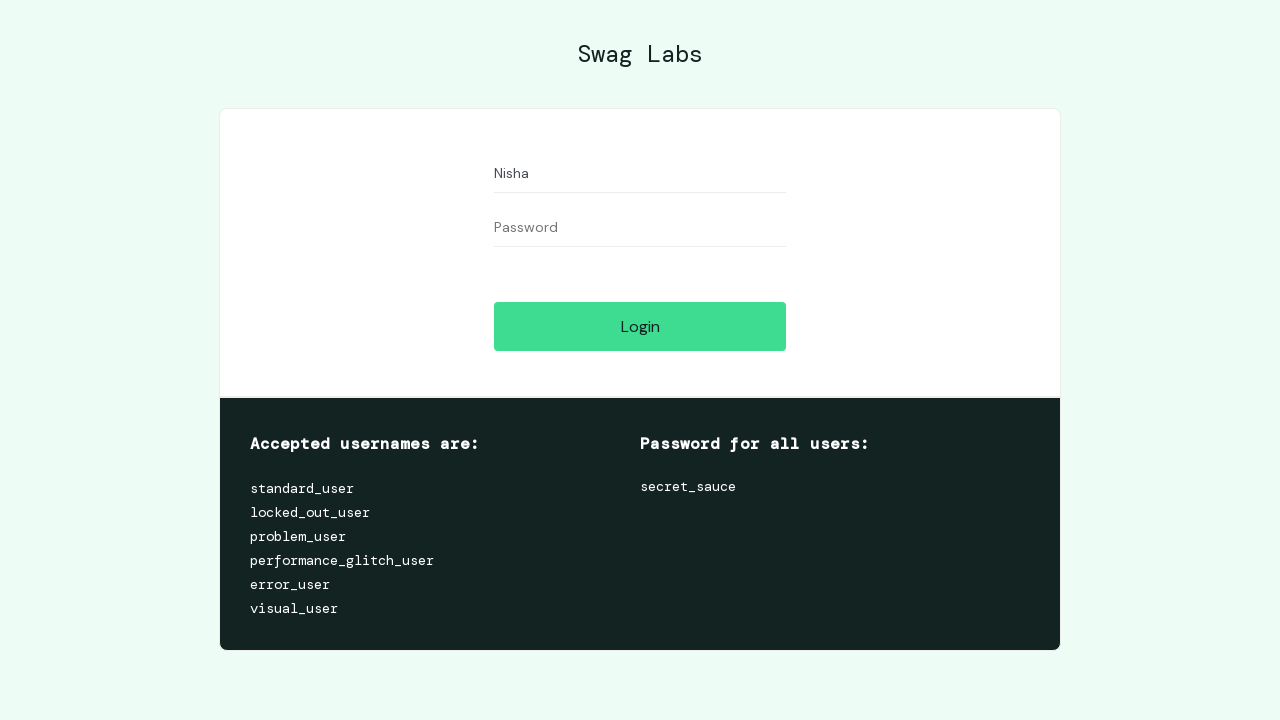